Tests that clicking Clear completed removes completed items from the list

Starting URL: https://demo.playwright.dev/todomvc

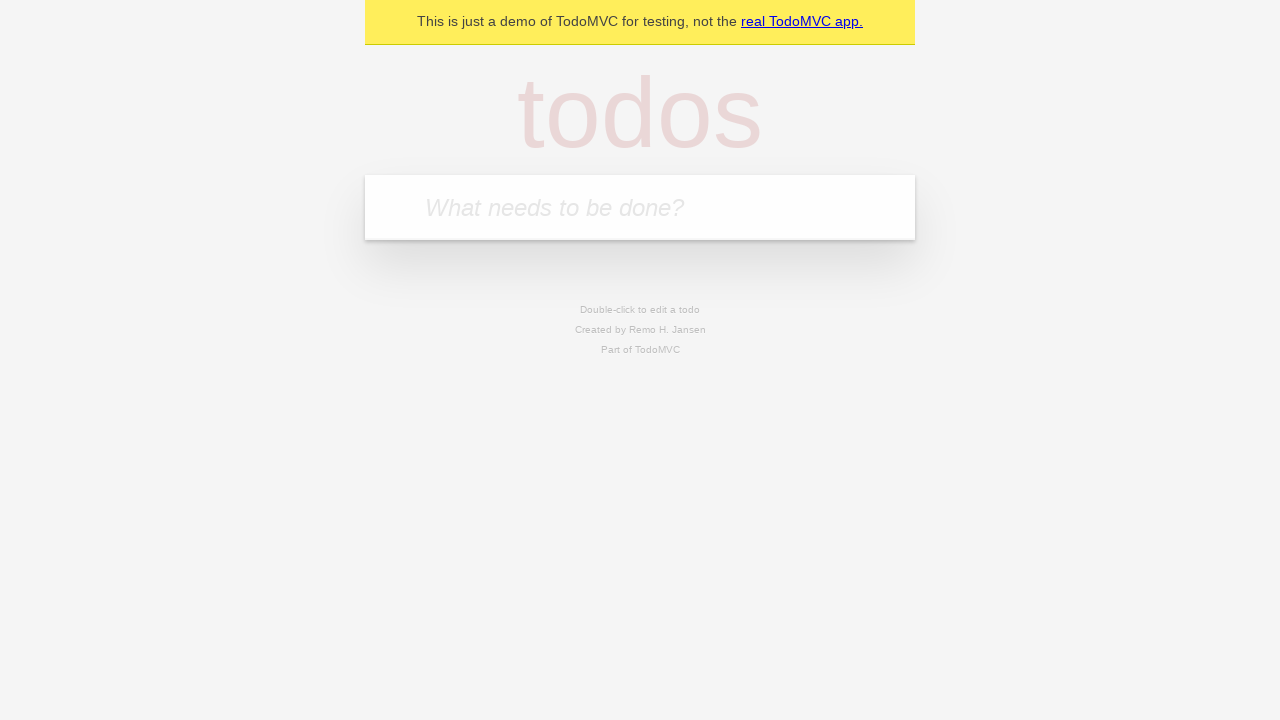

Filled todo input with 'buy some cheese' on internal:attr=[placeholder="What needs to be done?"i]
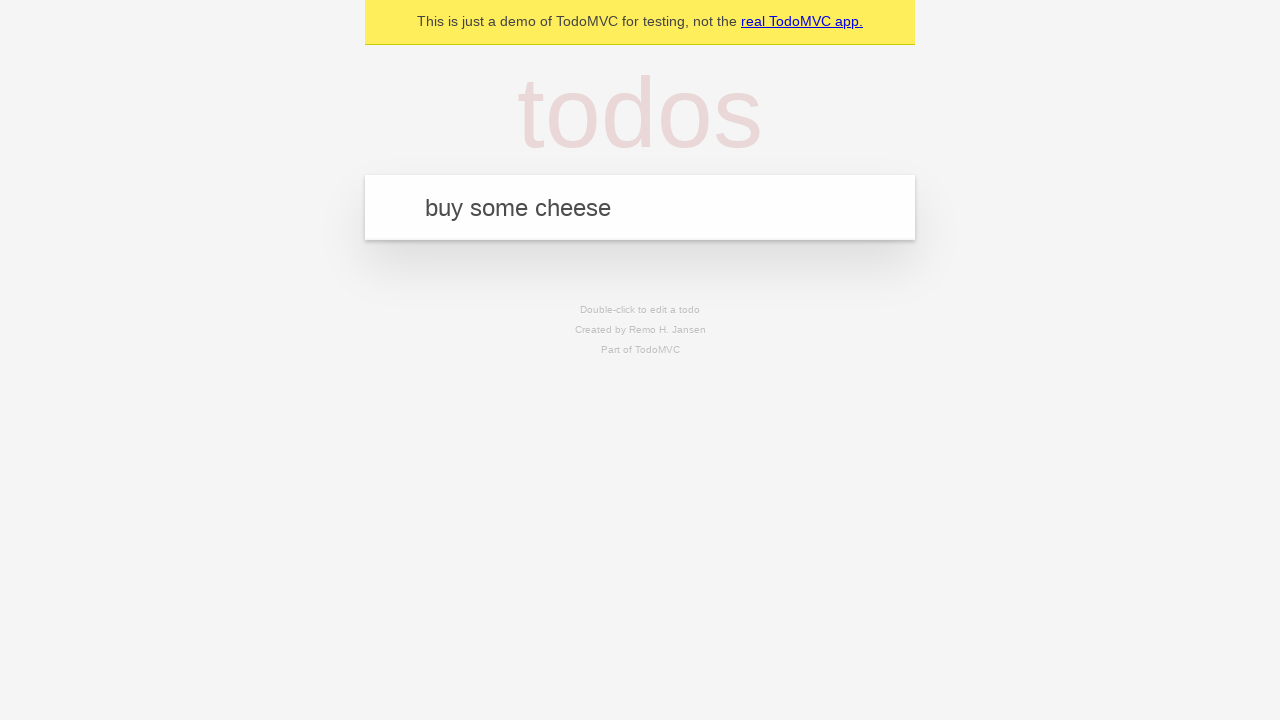

Pressed Enter to add first todo item on internal:attr=[placeholder="What needs to be done?"i]
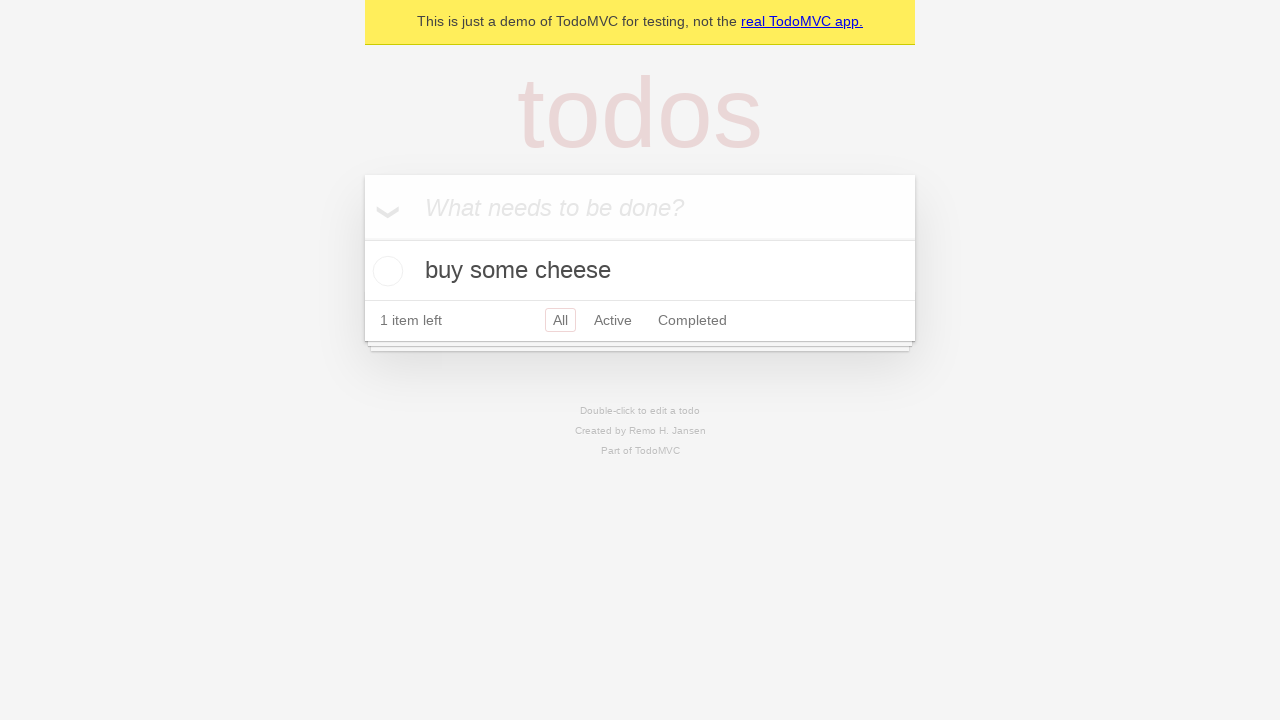

Filled todo input with 'feed the cat' on internal:attr=[placeholder="What needs to be done?"i]
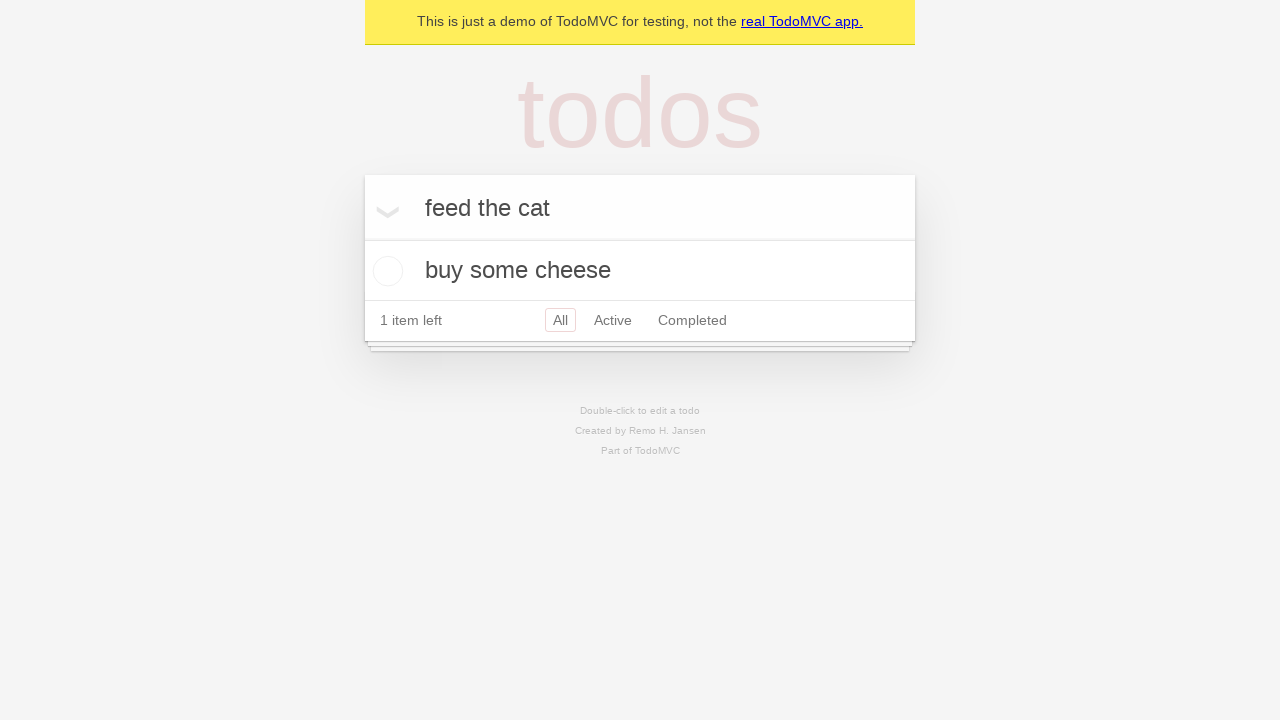

Pressed Enter to add second todo item on internal:attr=[placeholder="What needs to be done?"i]
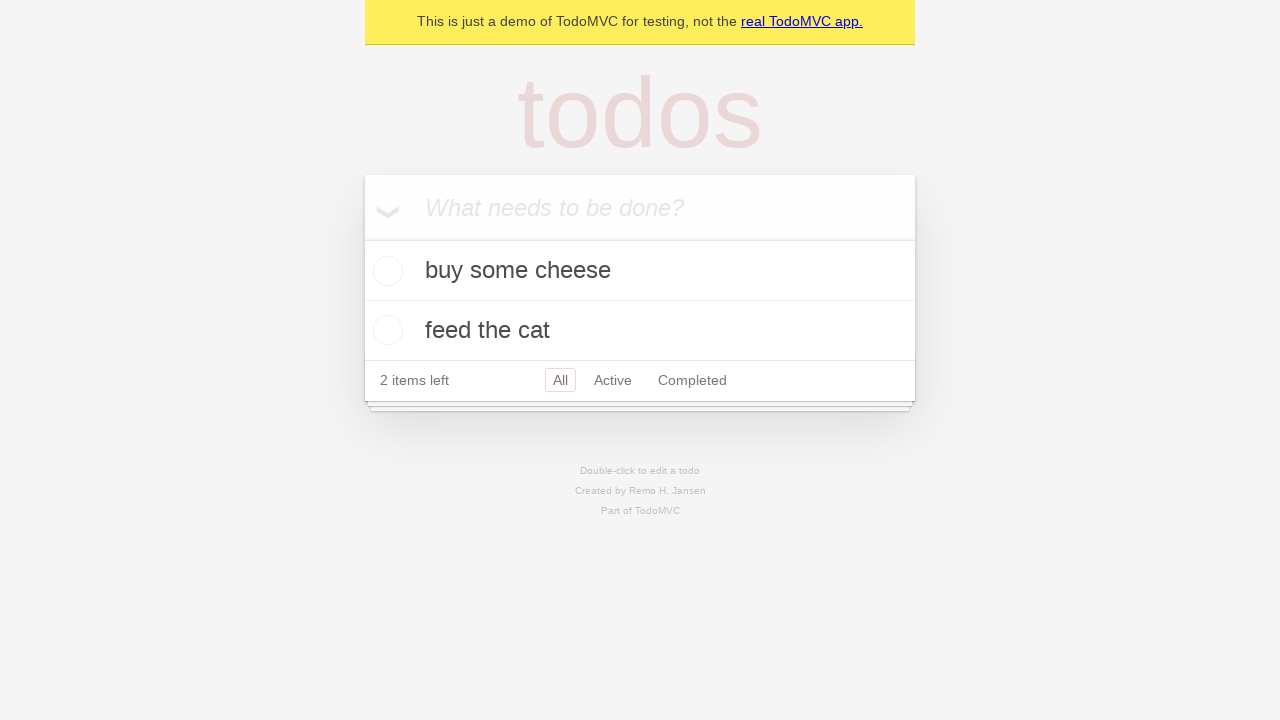

Filled todo input with 'book a doctors appointment' on internal:attr=[placeholder="What needs to be done?"i]
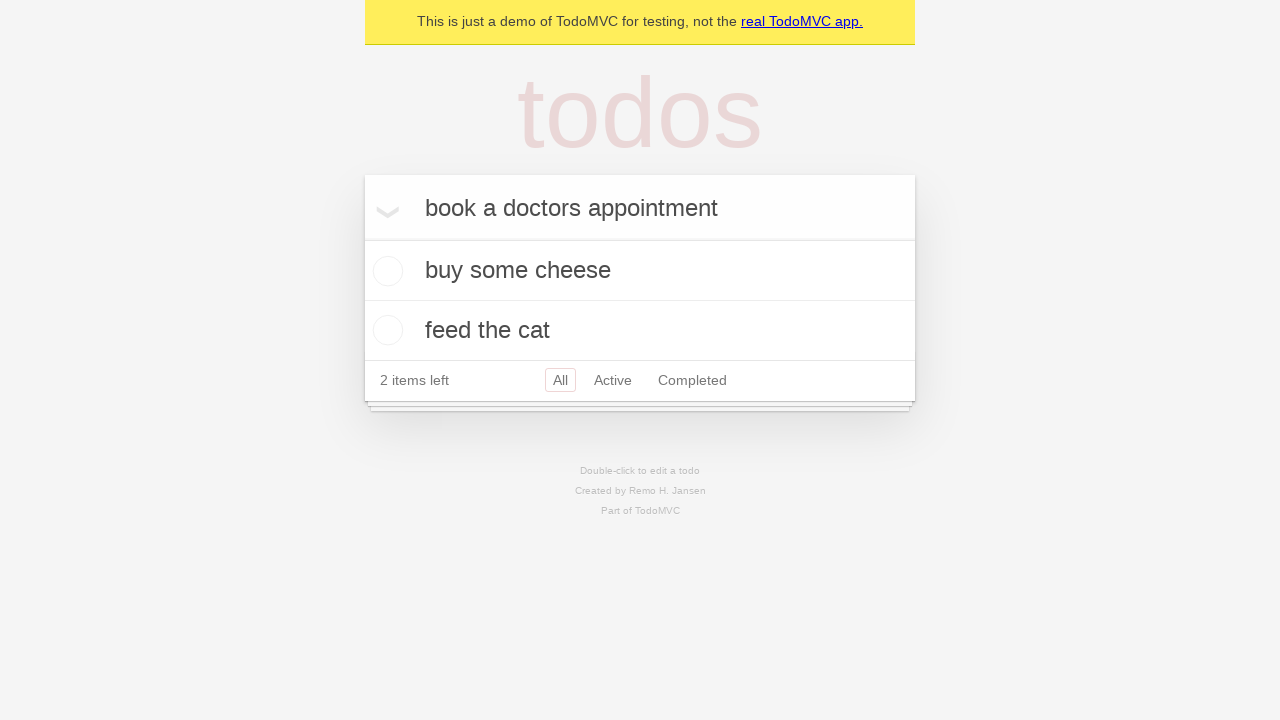

Pressed Enter to add third todo item on internal:attr=[placeholder="What needs to be done?"i]
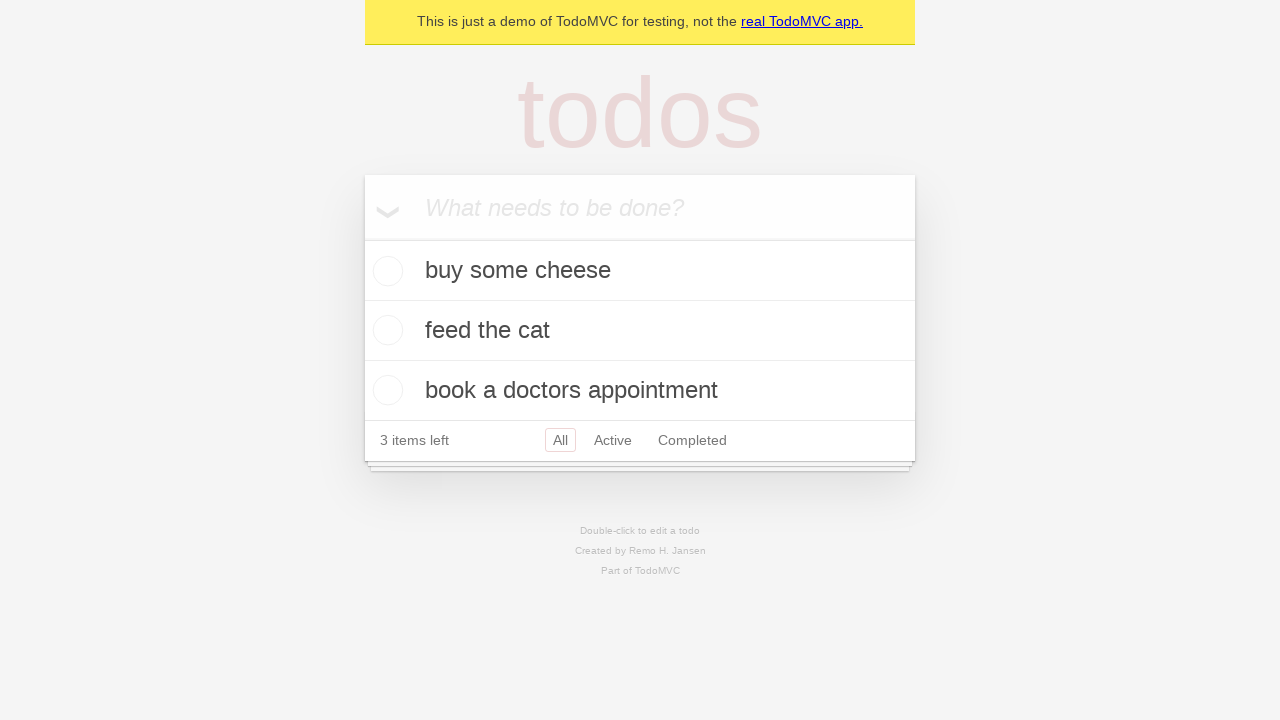

Checked the second todo item (feed the cat) at (385, 330) on [data-testid='todo-item'] >> nth=1 >> internal:role=checkbox
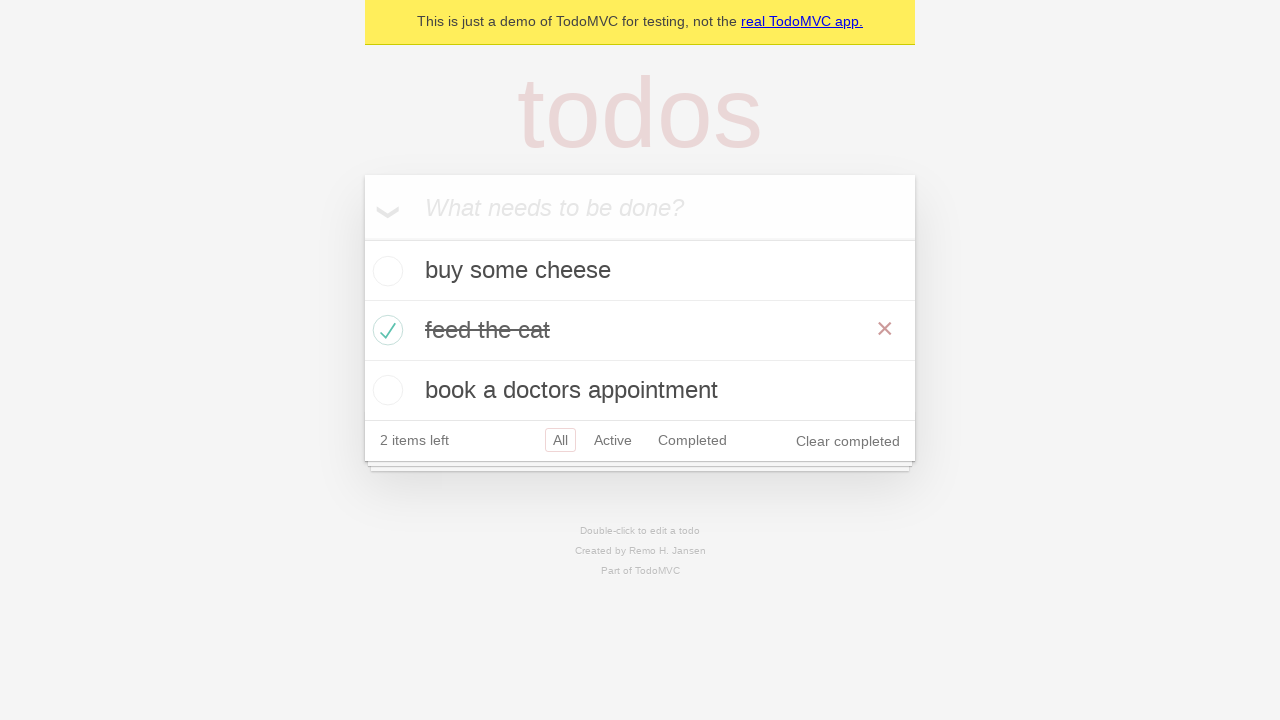

Clicked 'Clear completed' button to remove completed items at (848, 441) on internal:role=button[name="Clear completed"i]
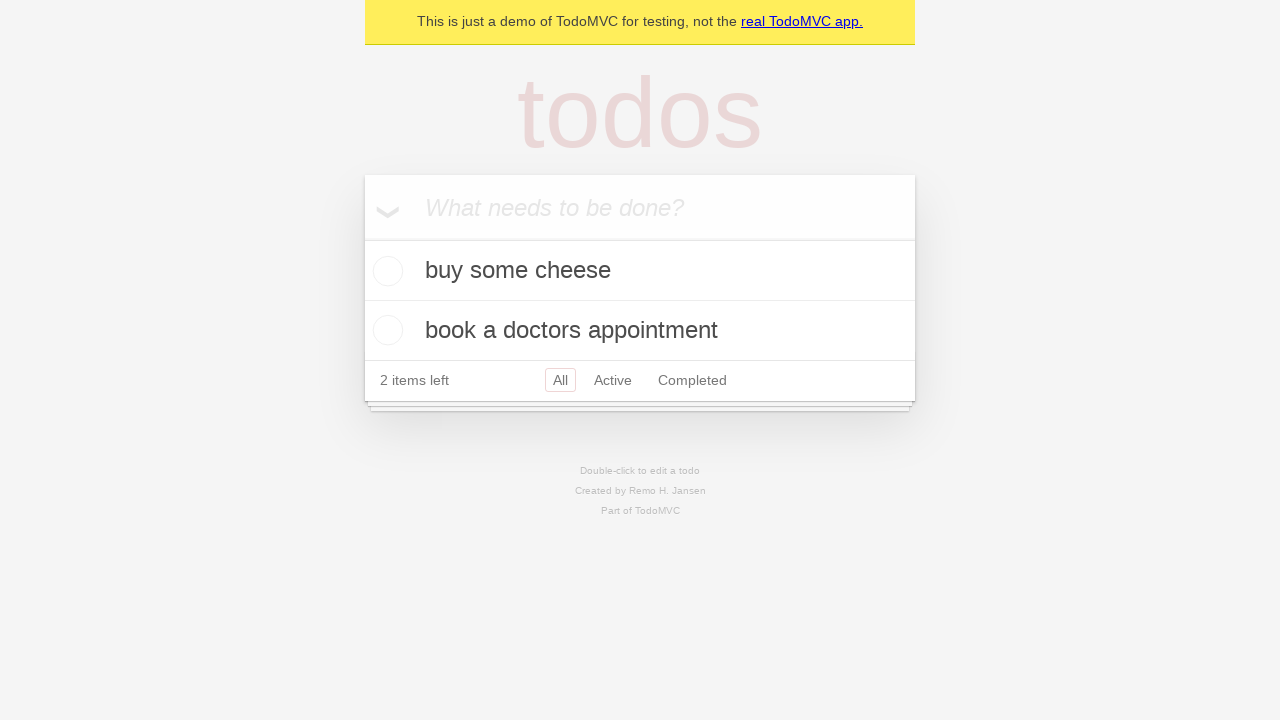

Verified that 2 remaining todo items are displayed
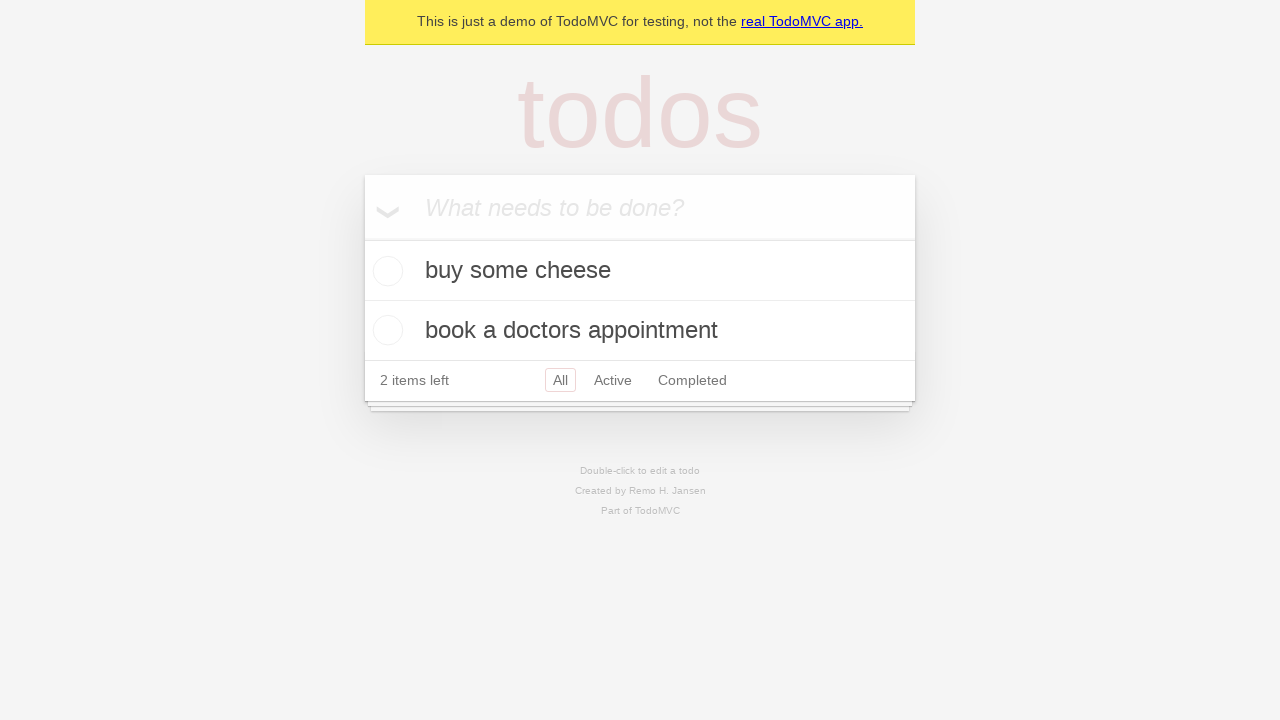

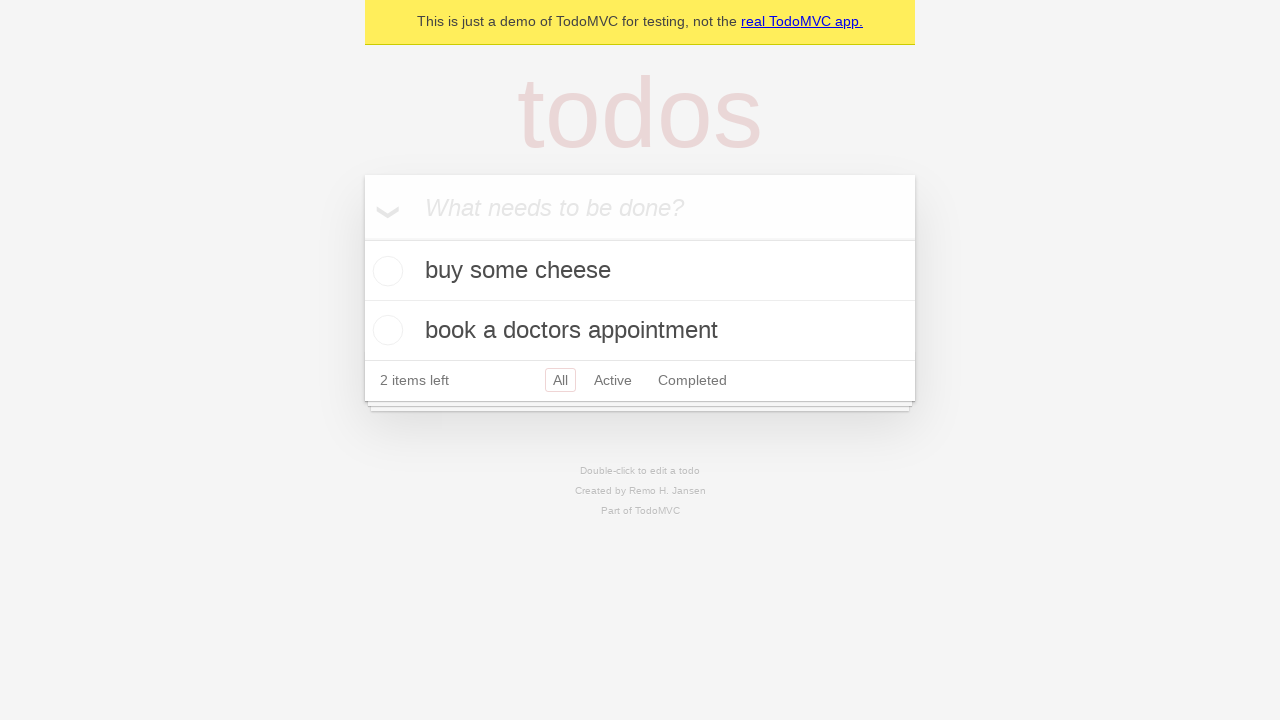